Tests that entering mismatched passwords during registration shows an appropriate error message about passwords not matching.

Starting URL: https://parabank.parasoft.com/parabank/register.htm

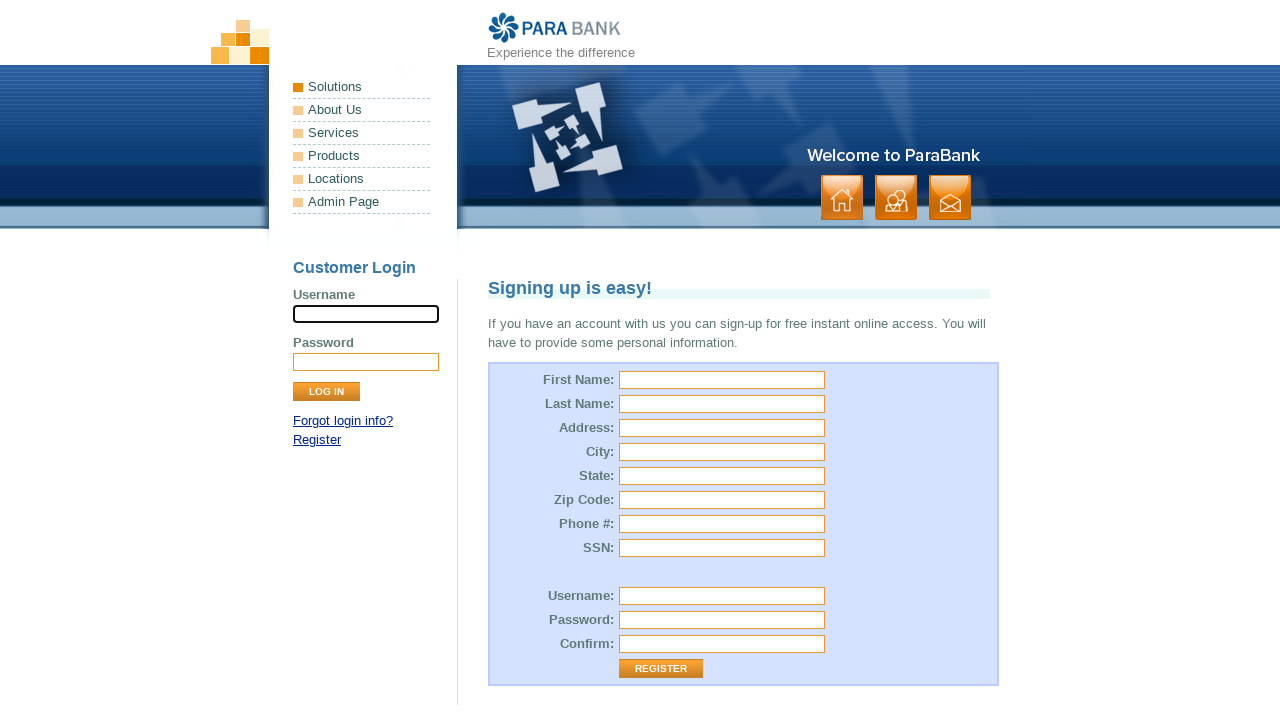

Filled password field with 'xK7mPqR2nL' on [id="customer.password"]
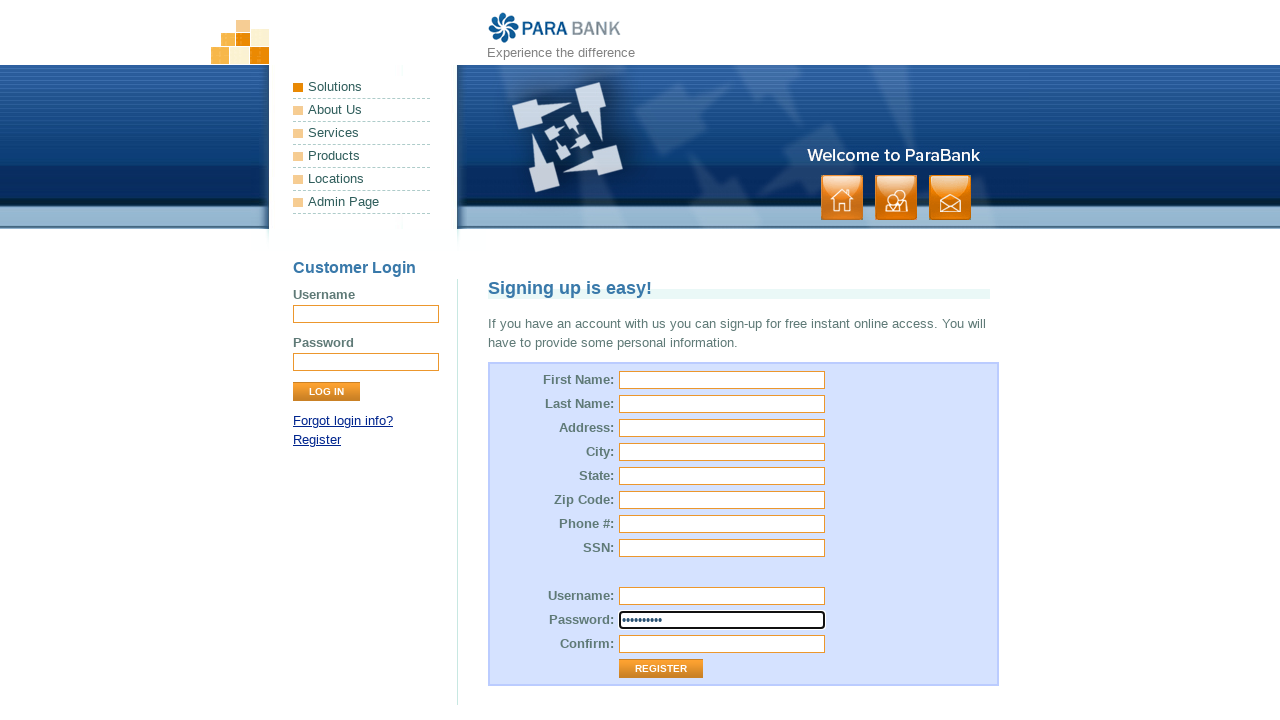

Filled confirmation password field with 'aB3cD4eF5g' on #repeatedPassword
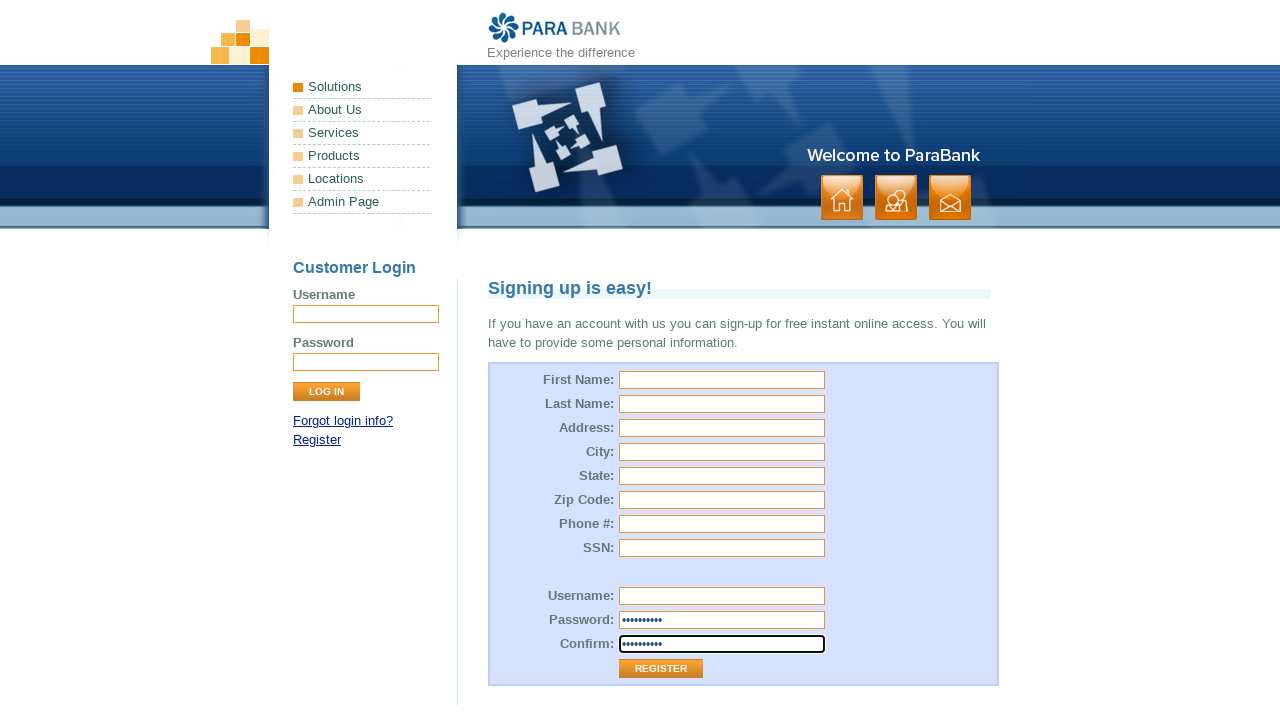

Clicked Register button at (661, 669) on role=button[name='Register']
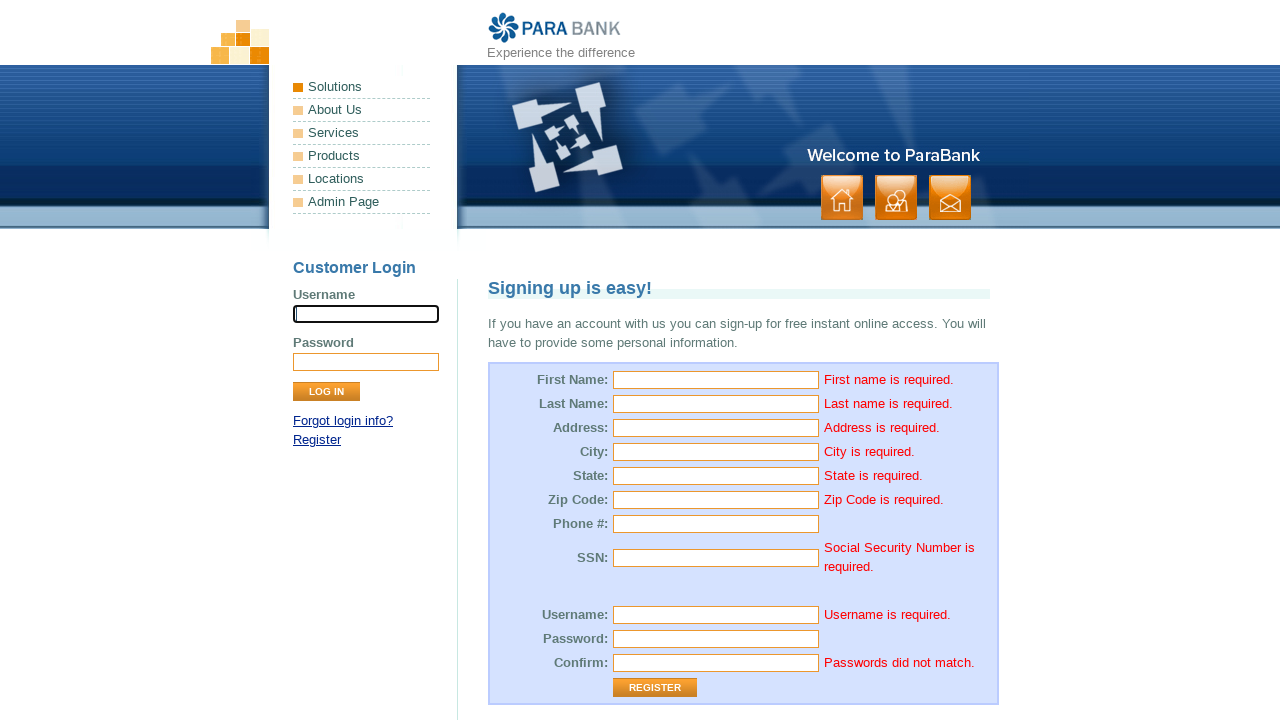

Password mismatch error message appeared
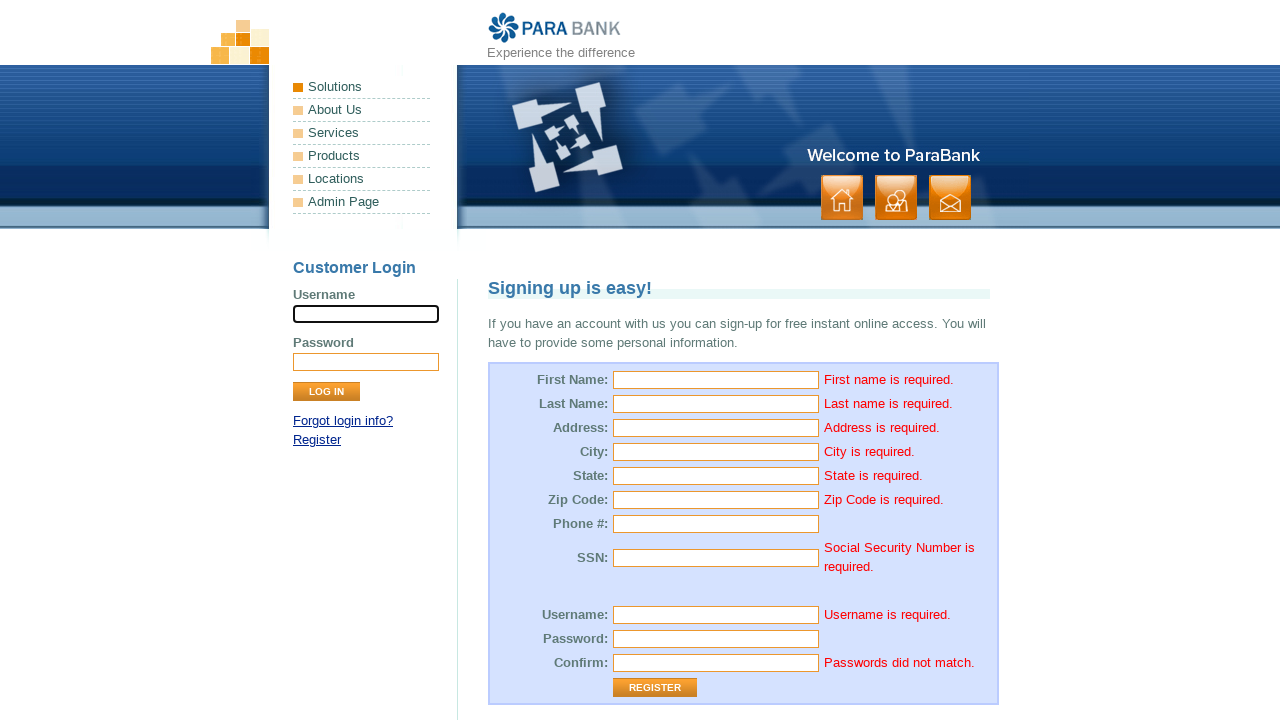

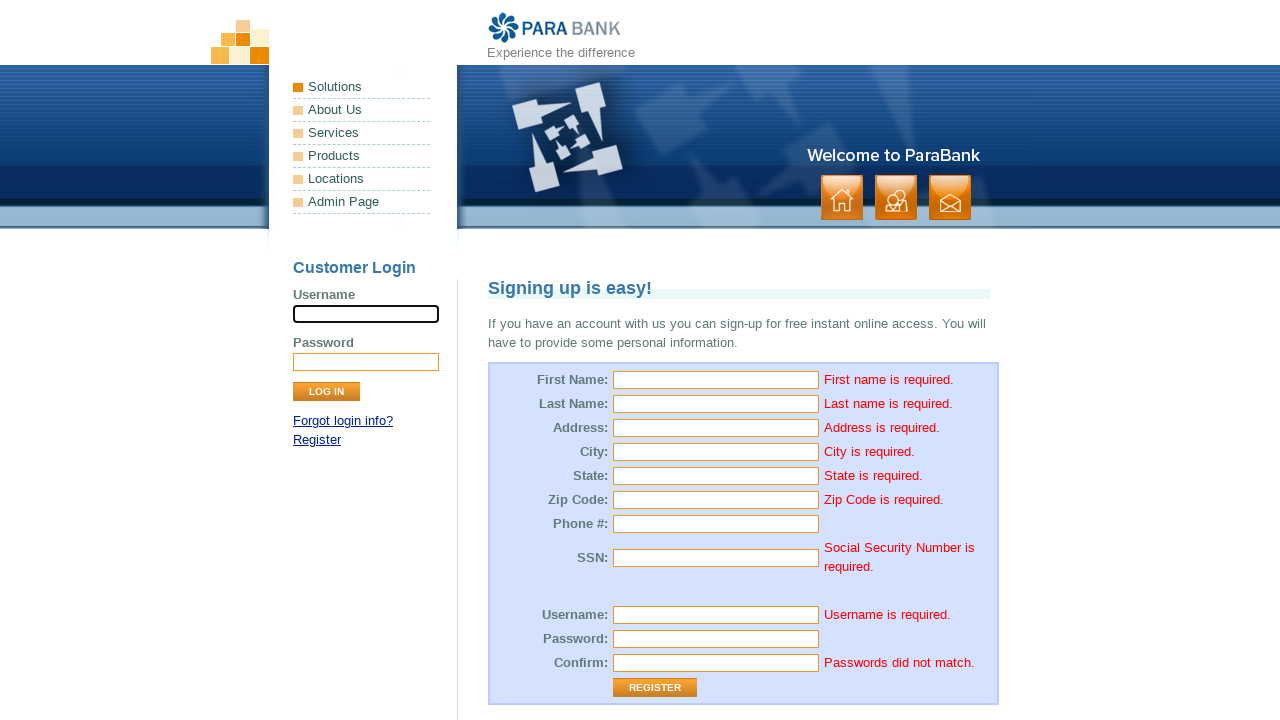